Tests dynamic pagination table functionality by clicking through all pagination buttons and verifying table content loads on each page

Starting URL: https://practice.expandtesting.com/dynamic-pagination-table

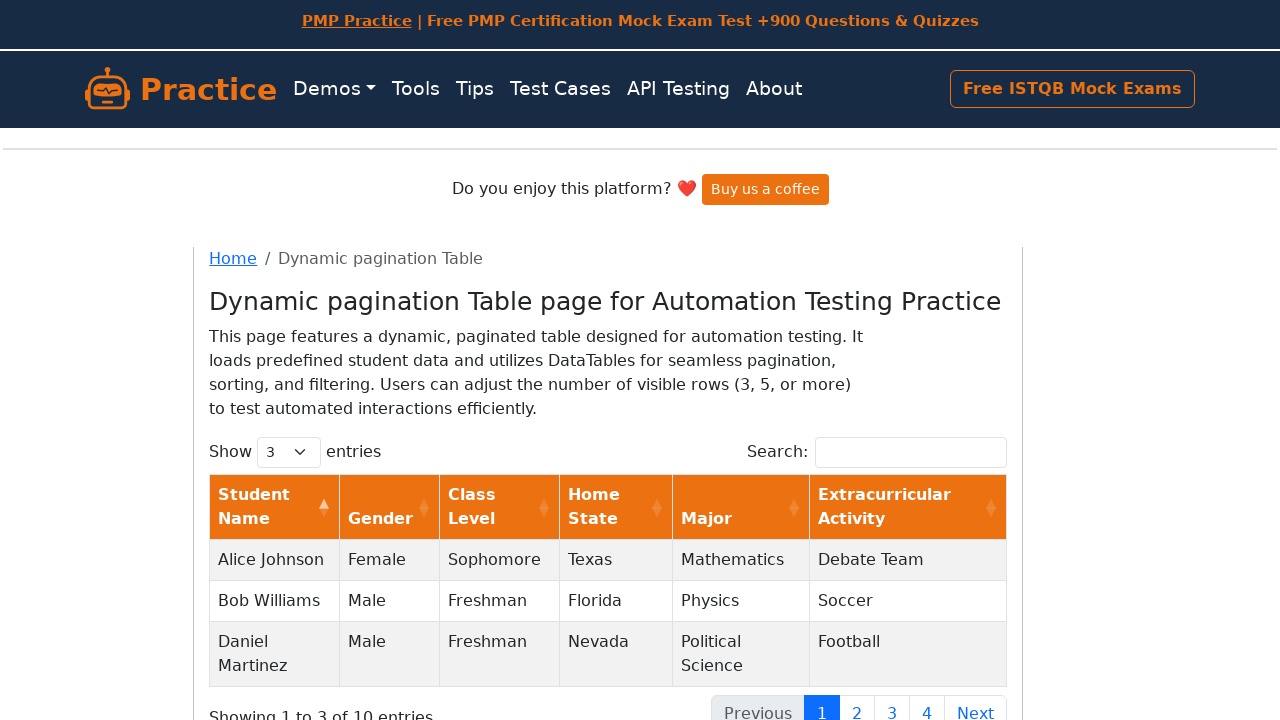

Waited for dynamic pagination table to load
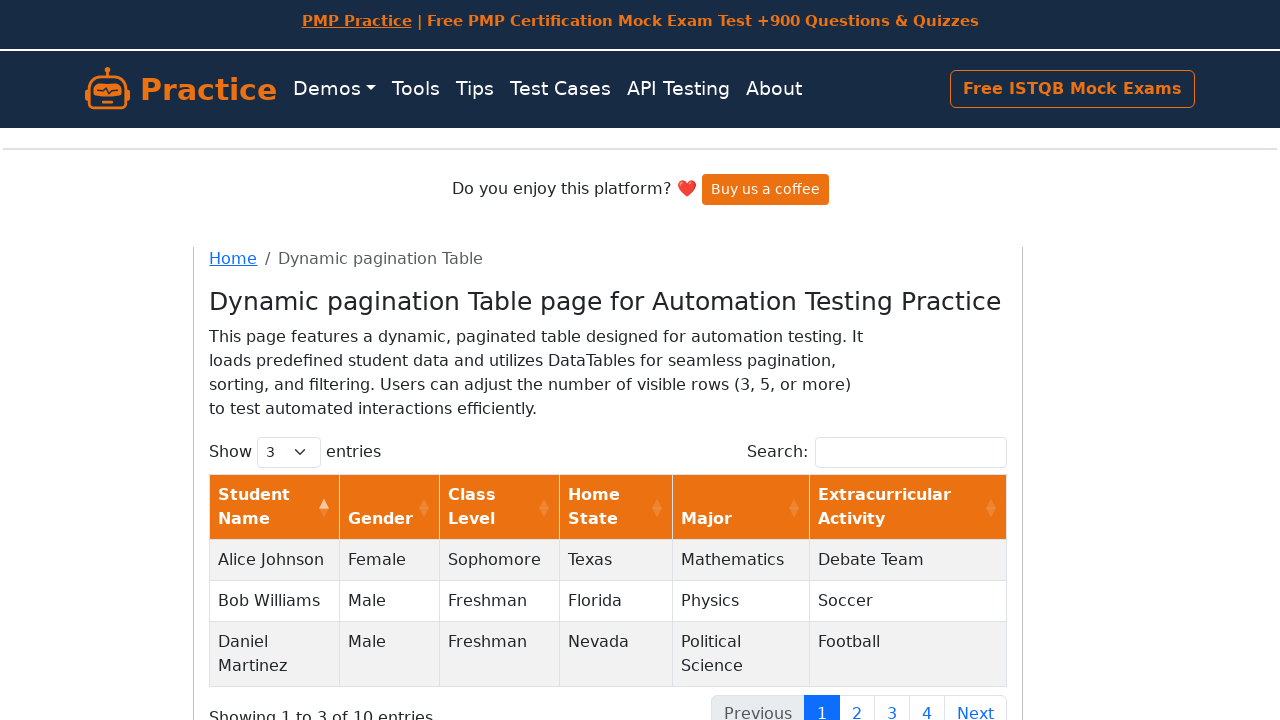

Located all pagination page buttons
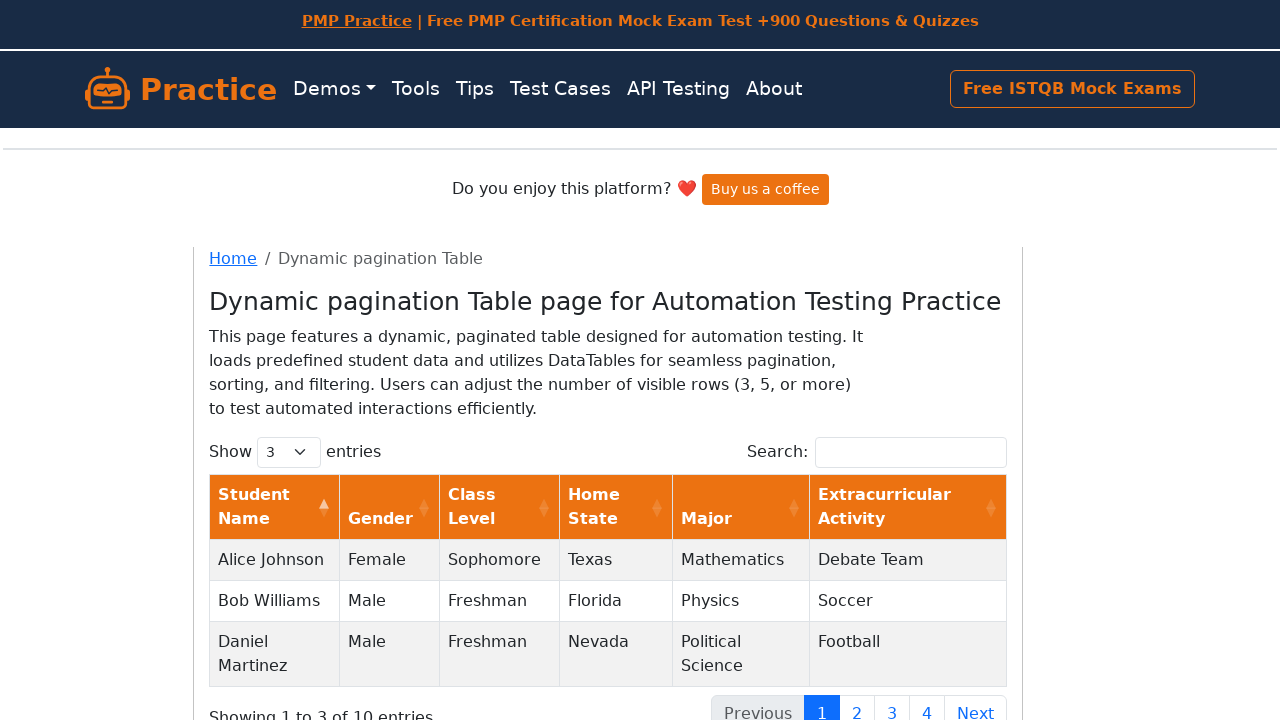

Found 4 pagination page buttons
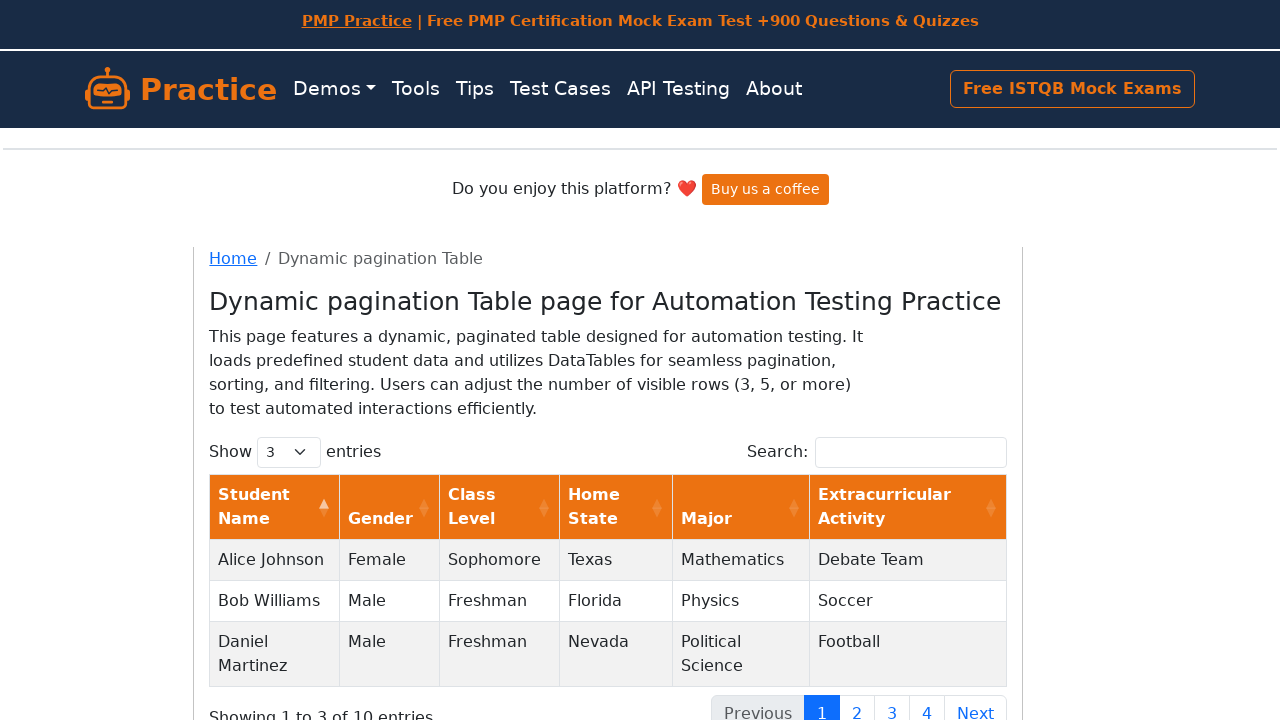

Re-located pagination buttons for page 1
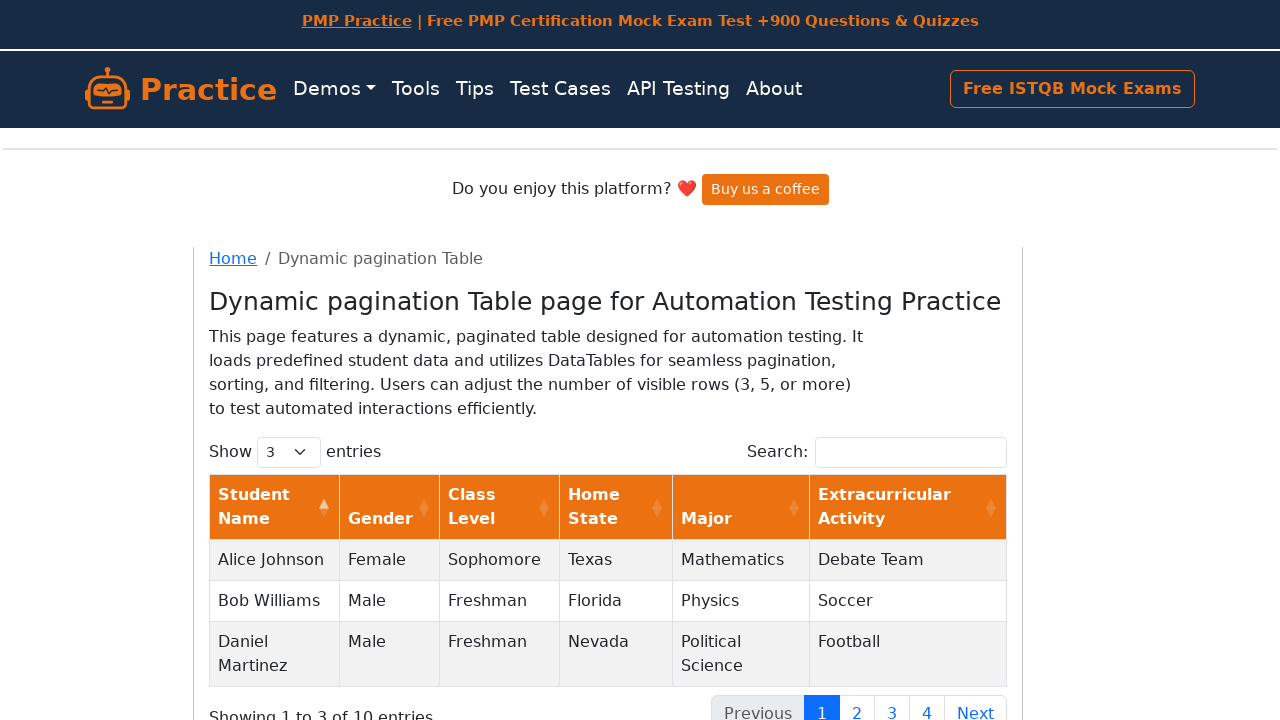

Selected pagination button at index 0
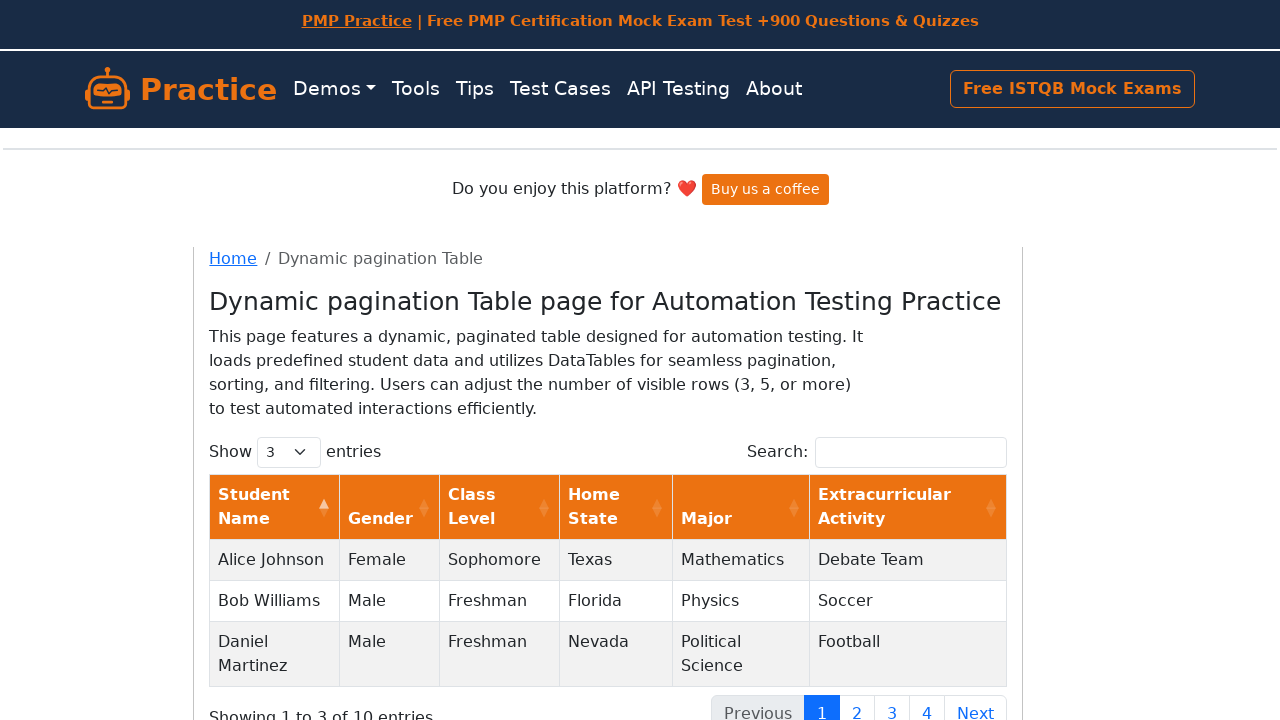

Retrieved class attribute for page button 1
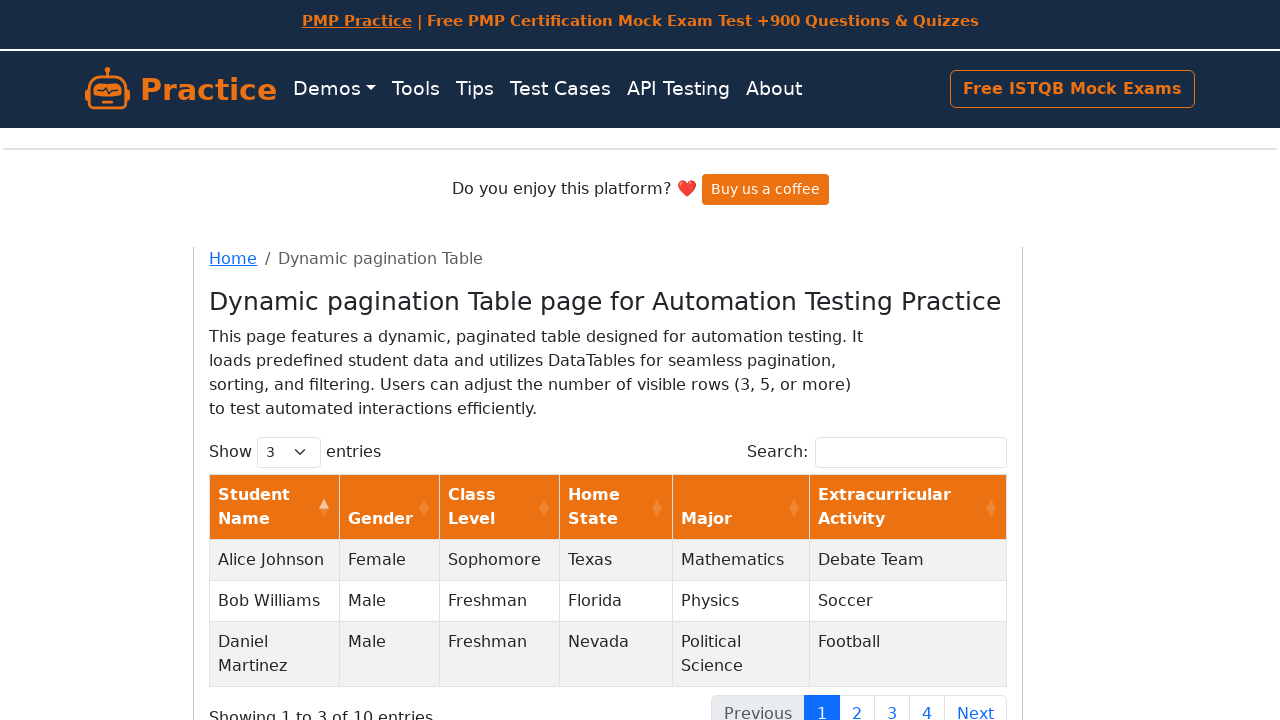

Page button 1 is already active, skipped click
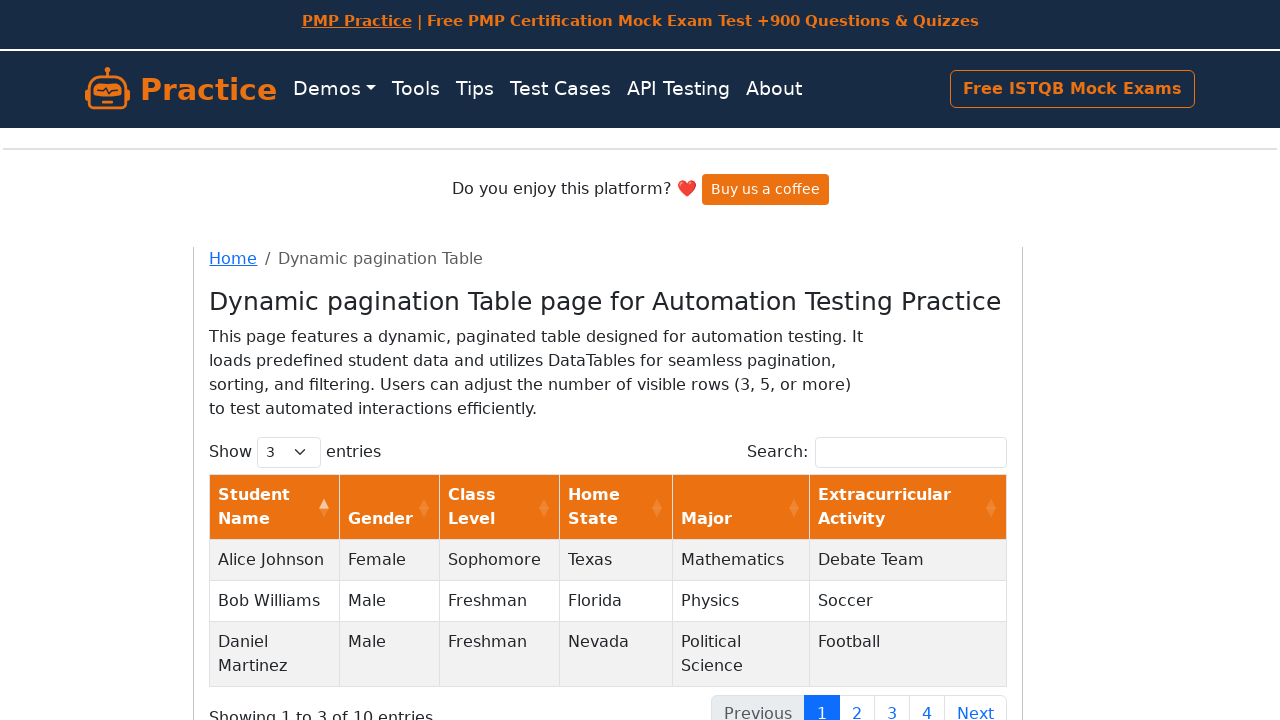

Verified table rows are present on page 1
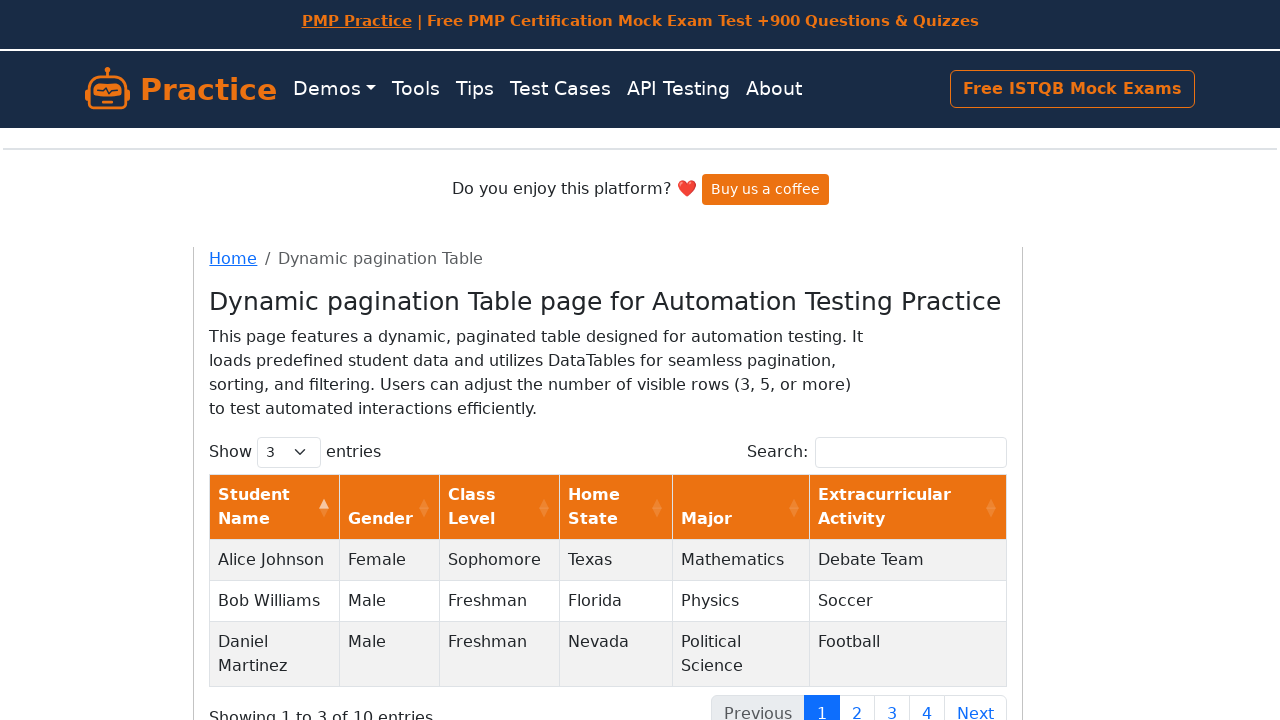

Re-located pagination buttons for page 2
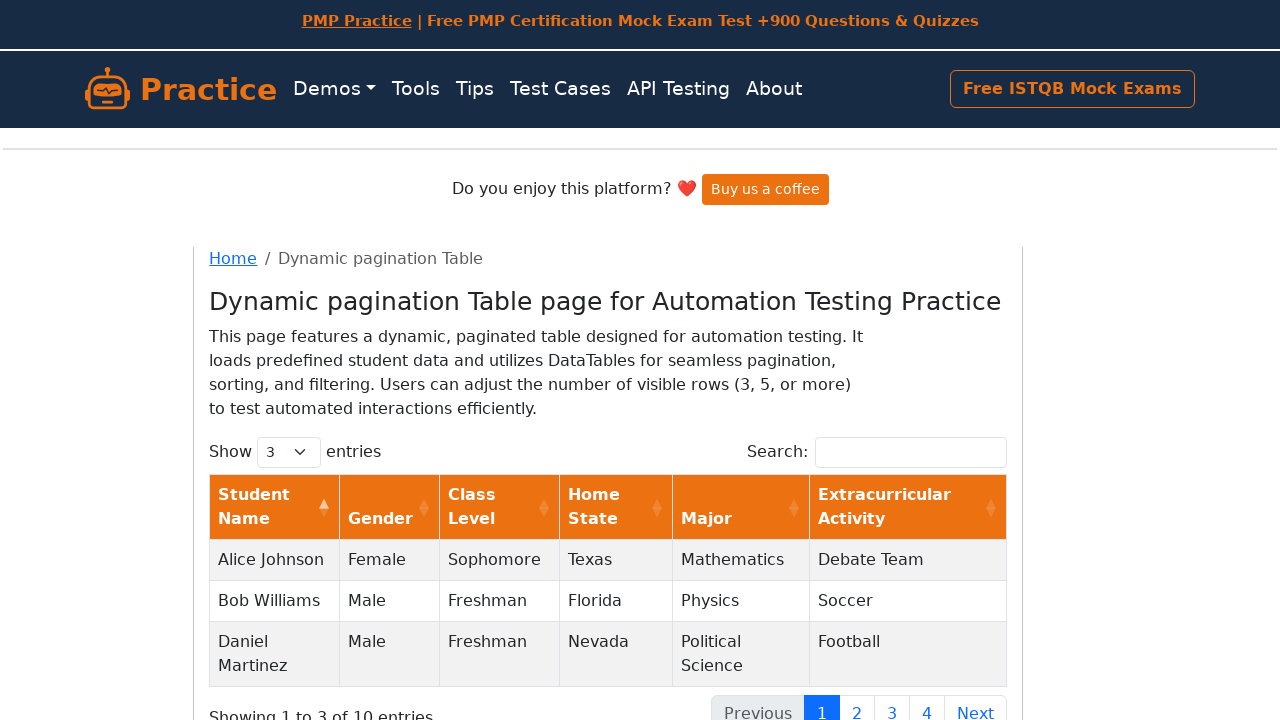

Selected pagination button at index 1
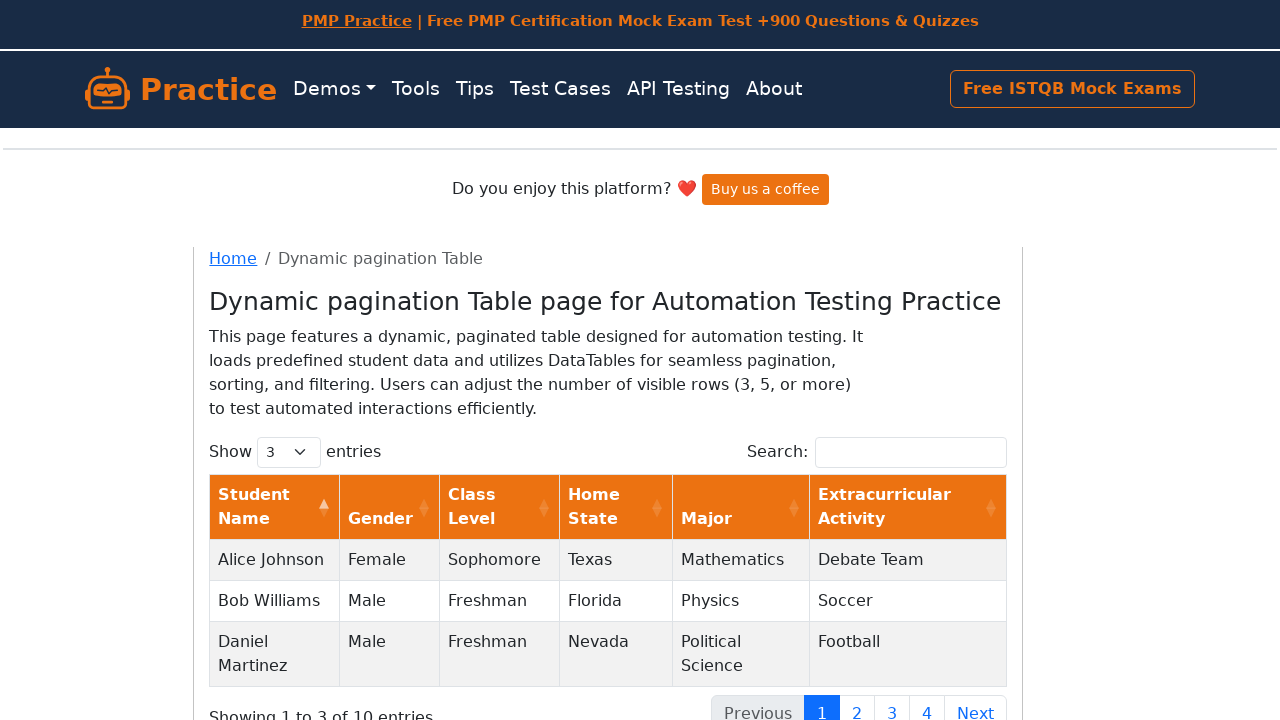

Retrieved class attribute for page button 2
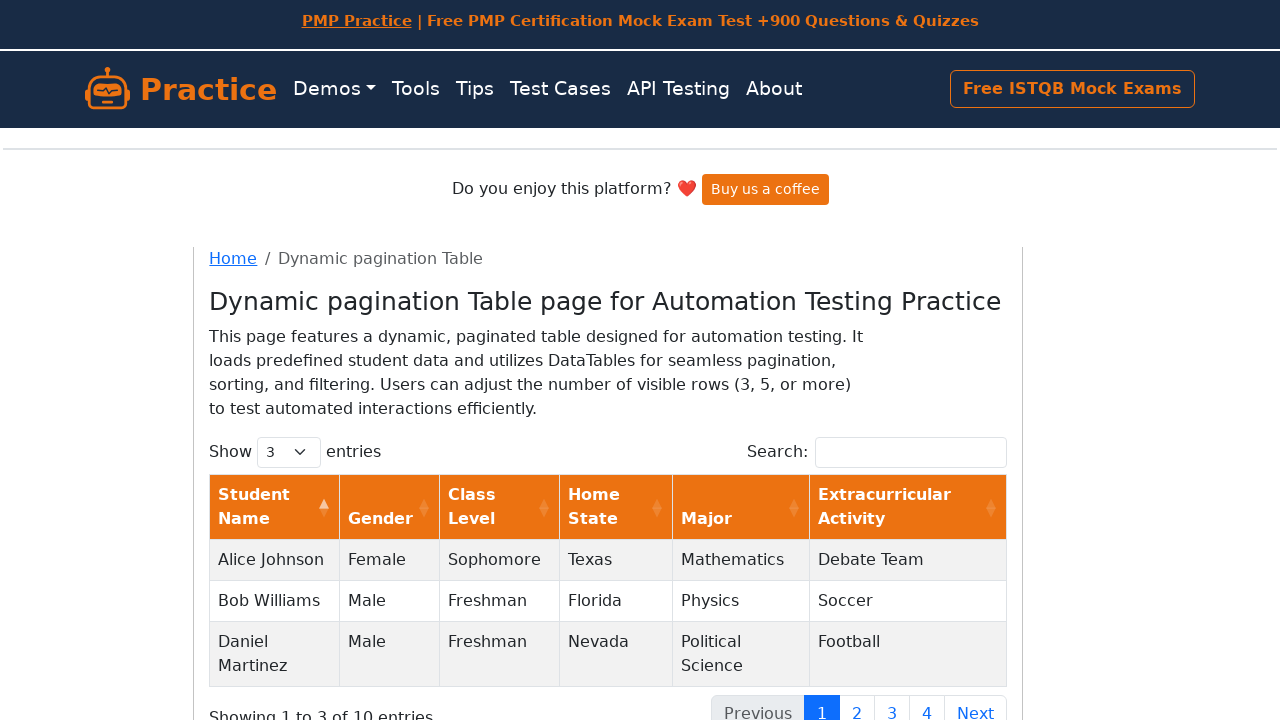

Scrolled page button 2 into view
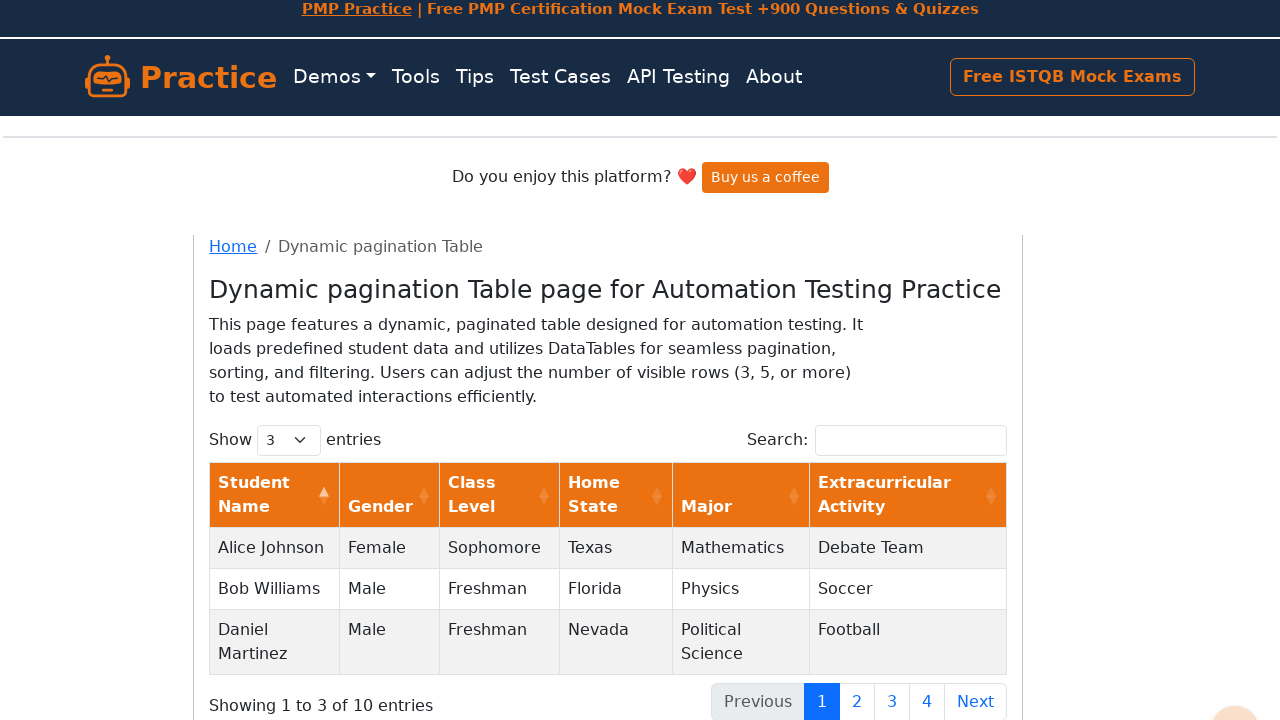

Clicked pagination button for page 2 at (857, 701) on xpath=//ul//li[contains(@class,'paginate_button') and contains(@class,'page-item
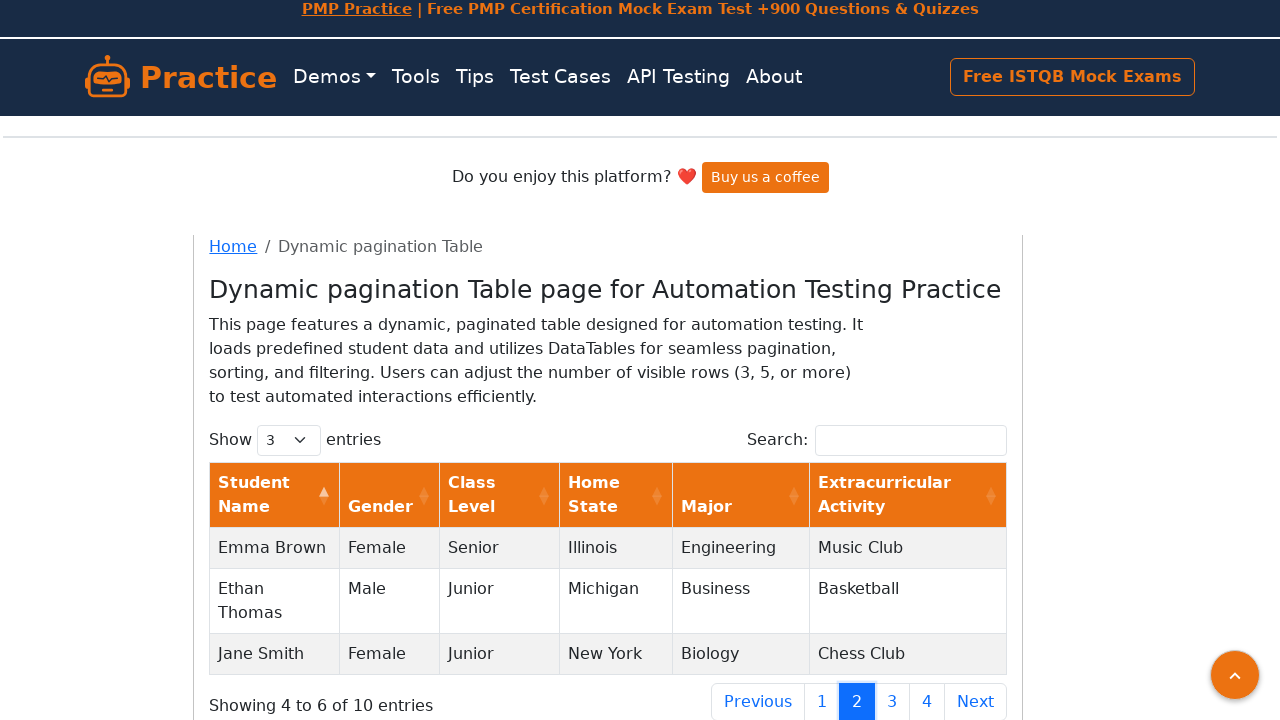

Waited for table content to load on page 2
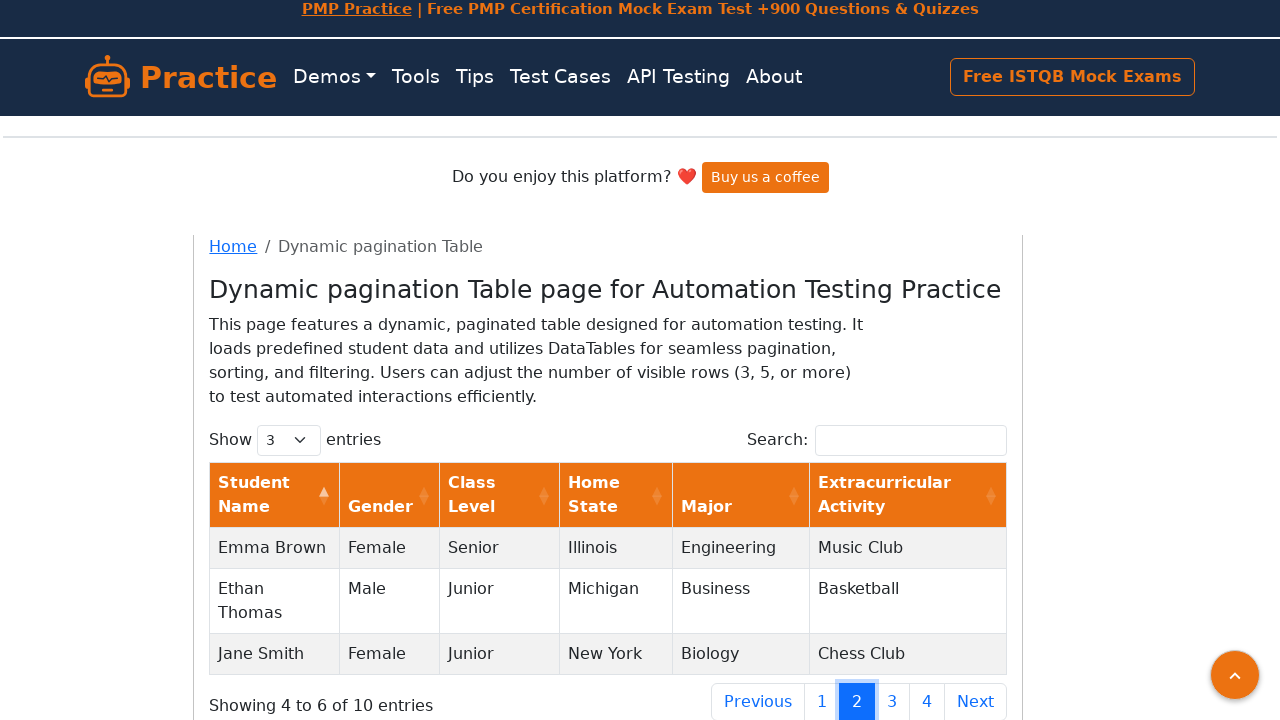

Verified table rows are present on page 2
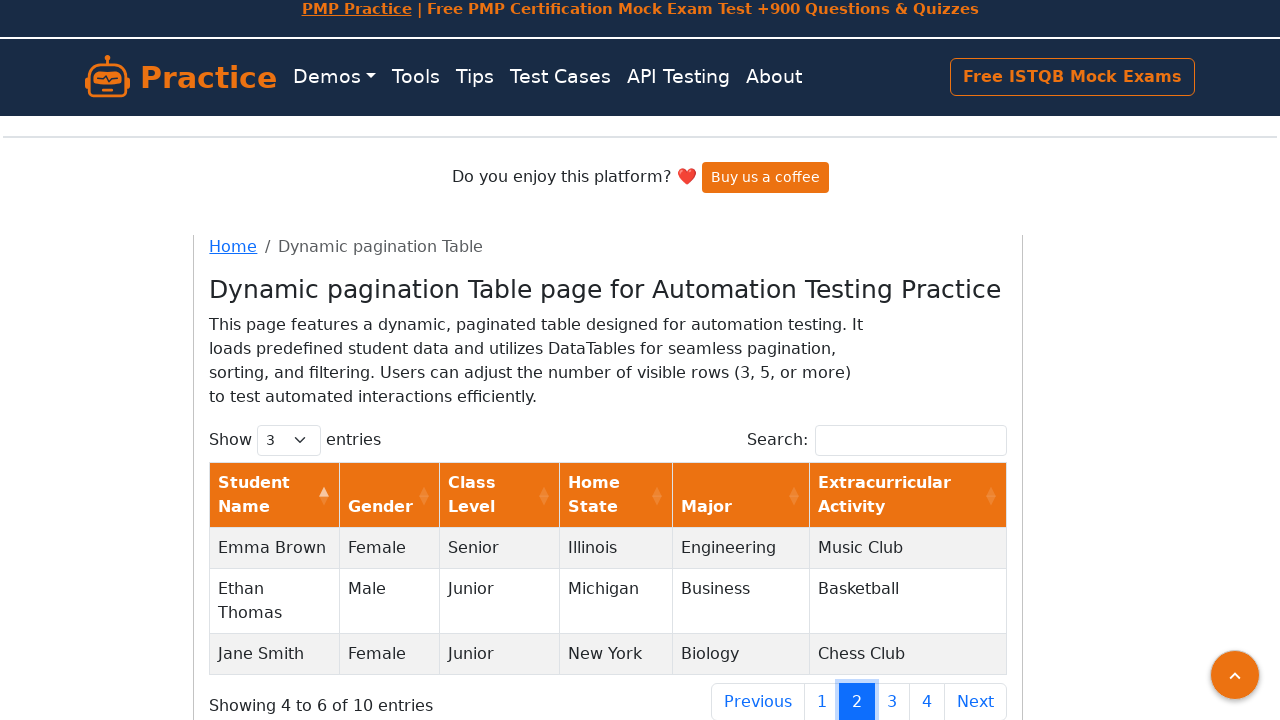

Re-located pagination buttons for page 3
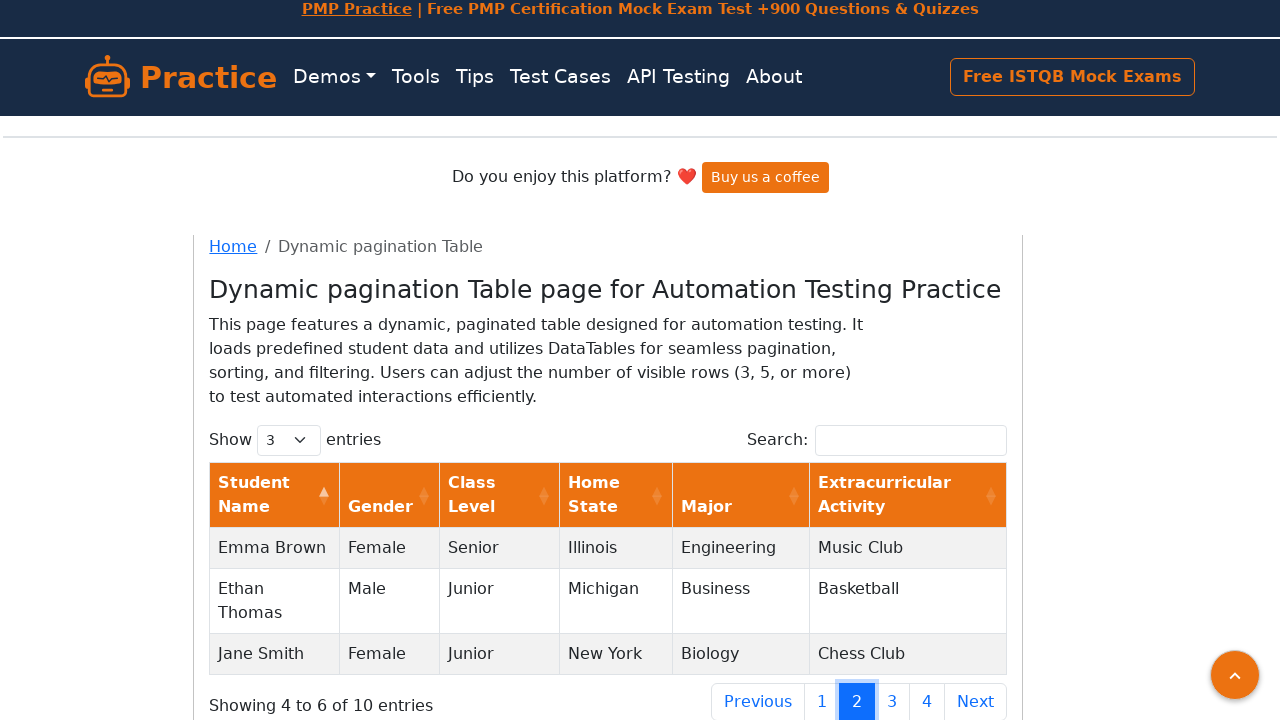

Selected pagination button at index 2
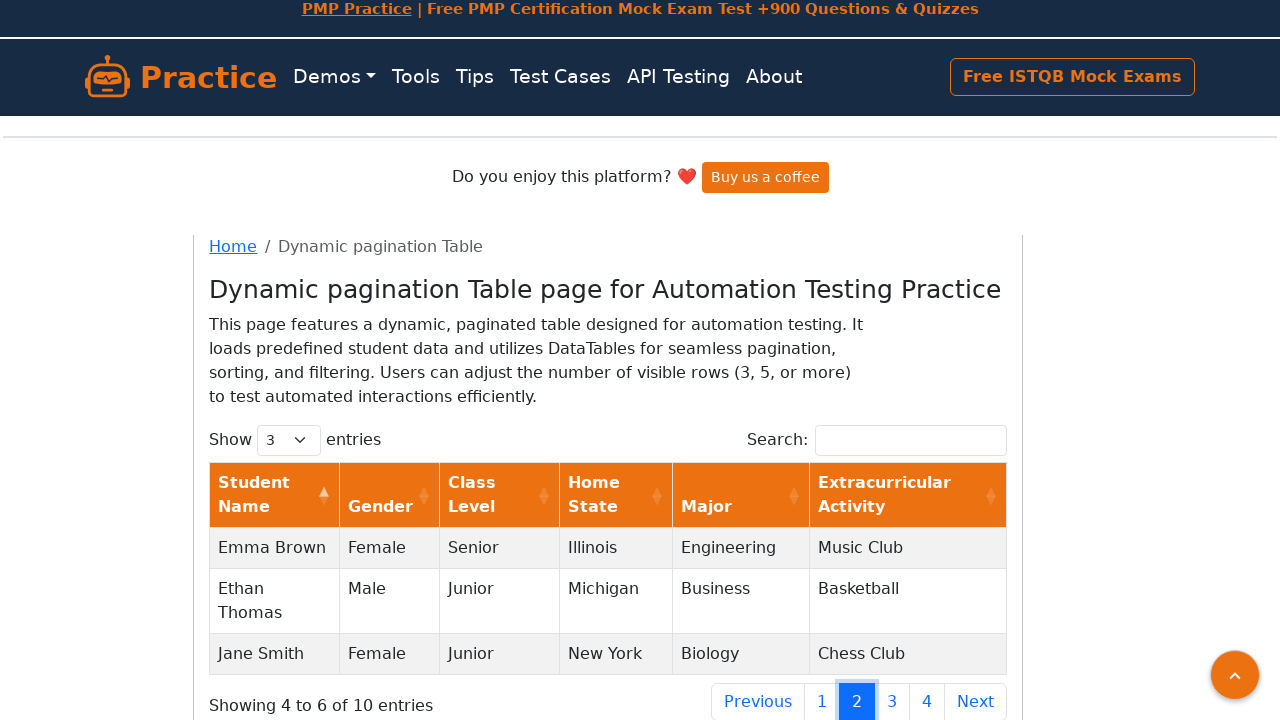

Retrieved class attribute for page button 3
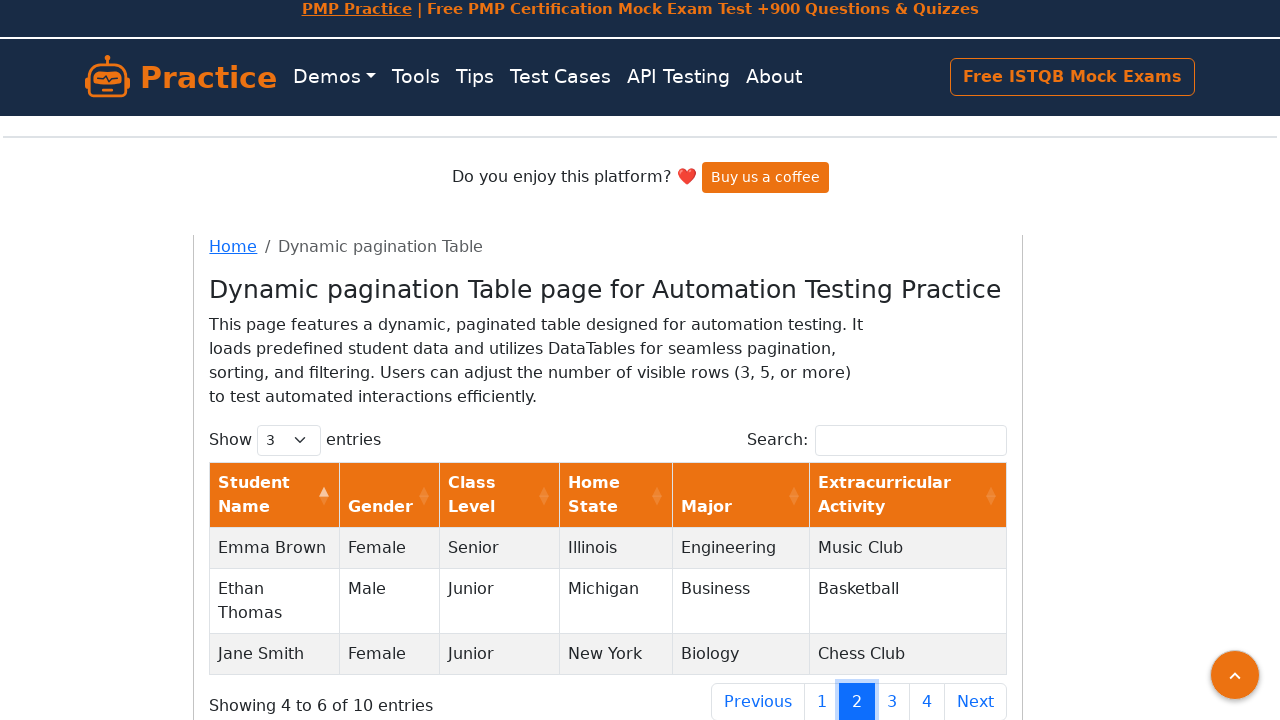

Scrolled page button 3 into view
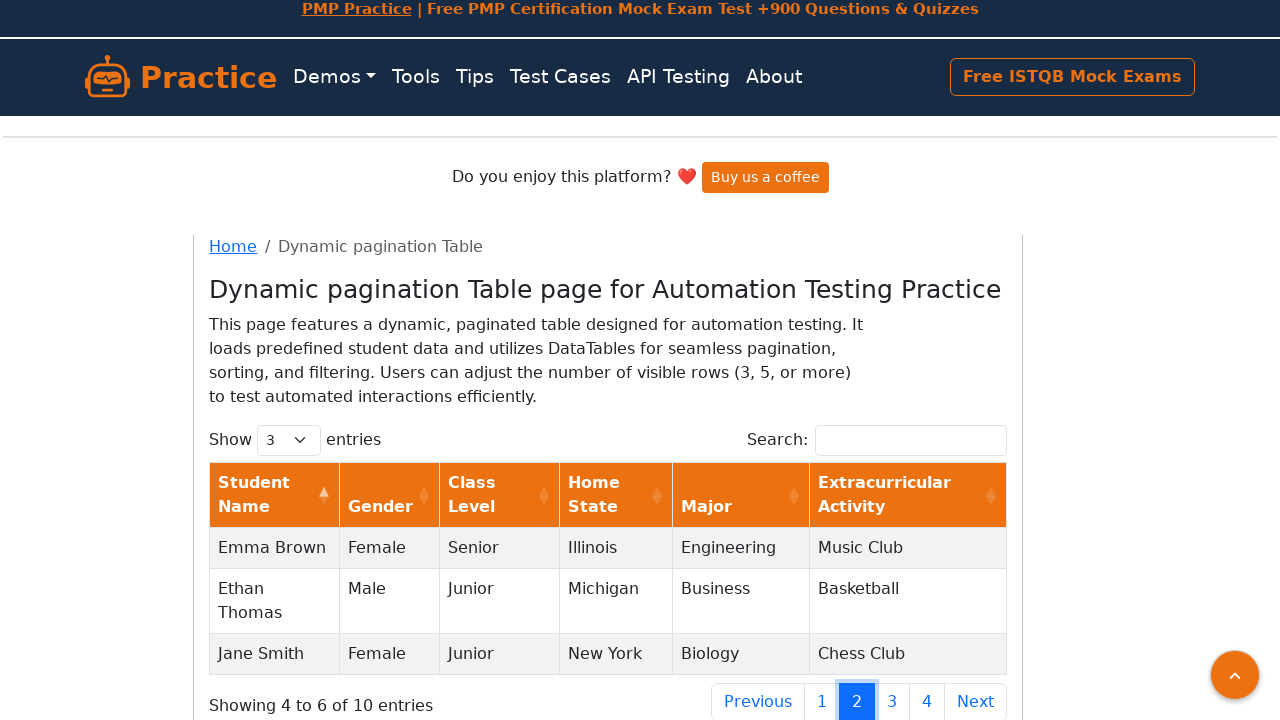

Clicked pagination button for page 3 at (892, 701) on xpath=//ul//li[contains(@class,'paginate_button') and contains(@class,'page-item
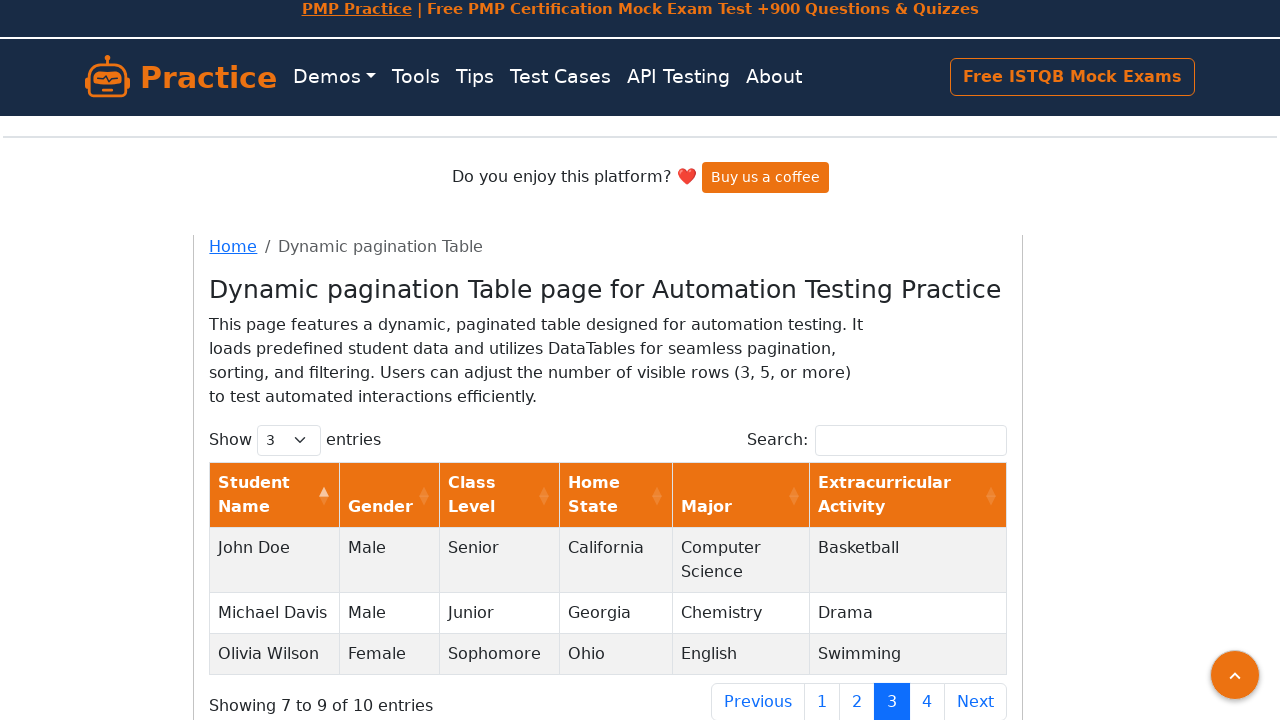

Waited for table content to load on page 3
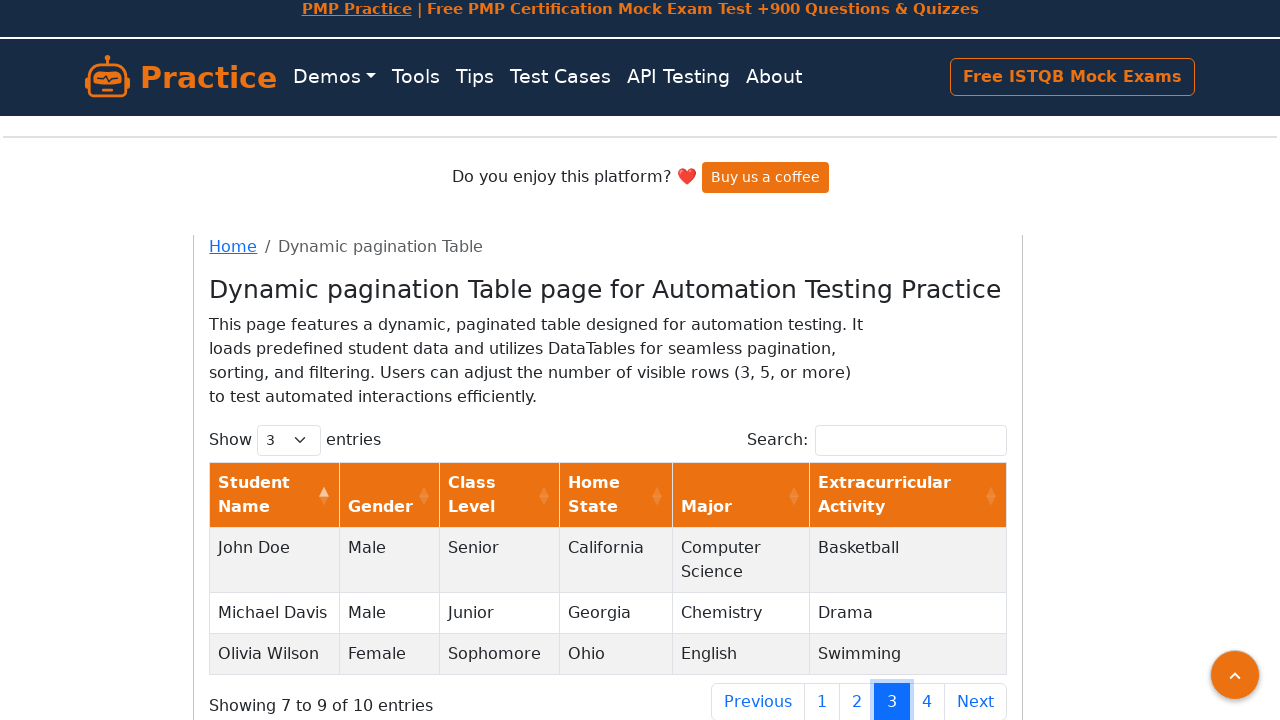

Verified table rows are present on page 3
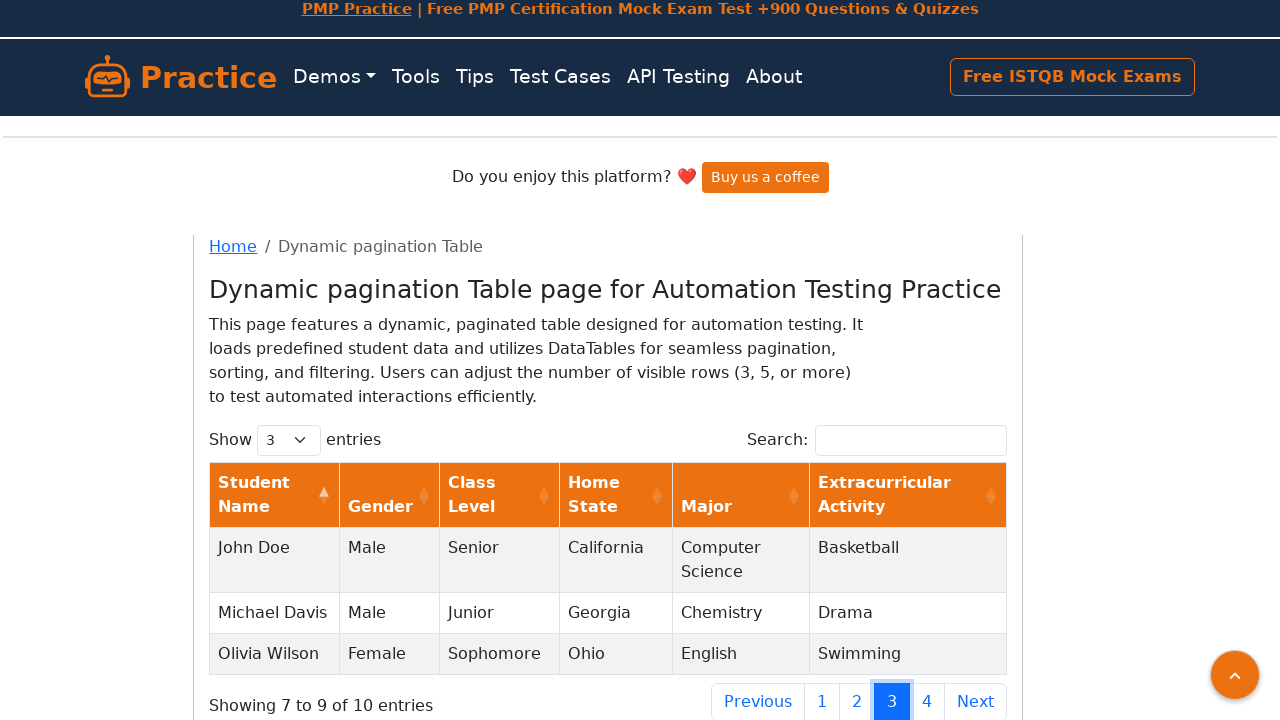

Re-located pagination buttons for page 4
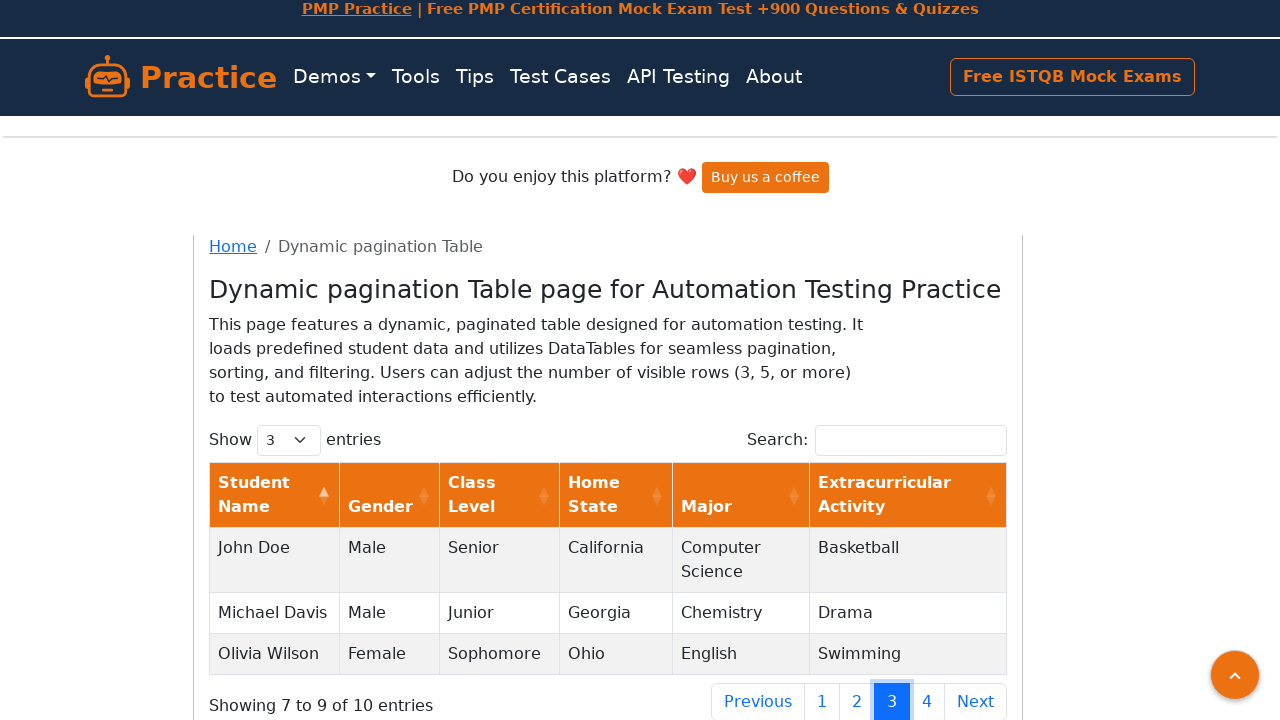

Selected pagination button at index 3
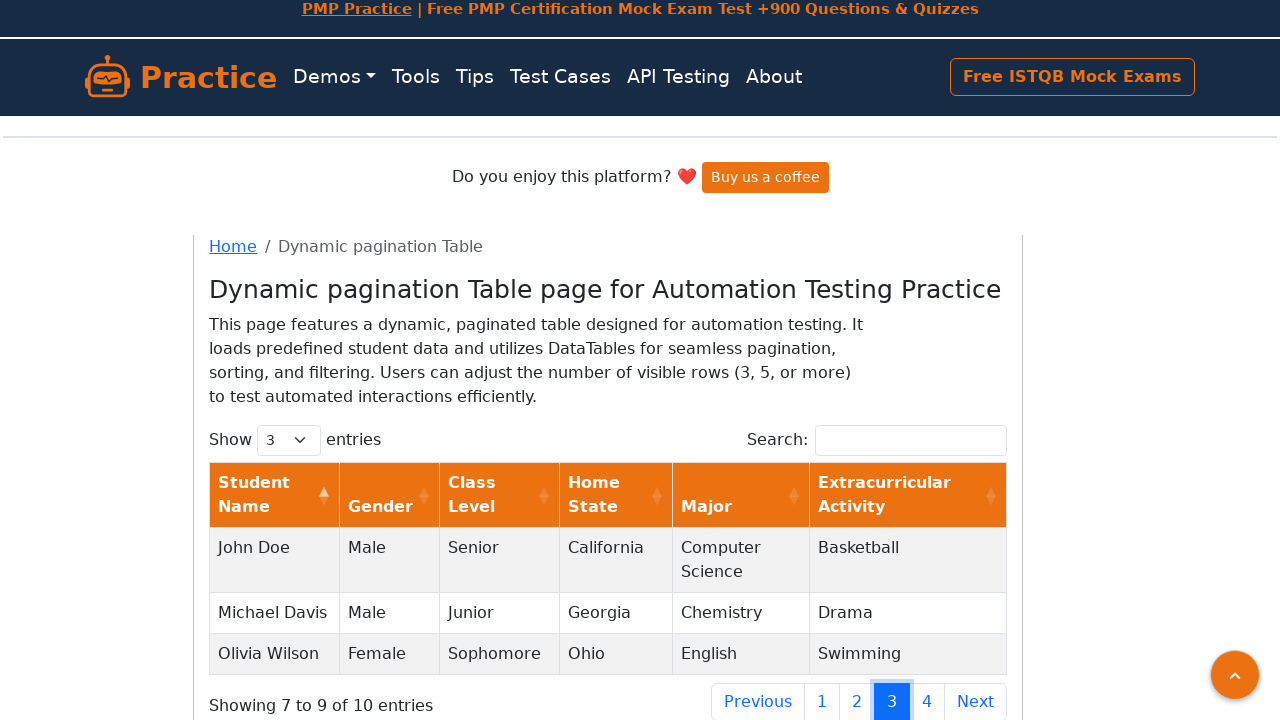

Retrieved class attribute for page button 4
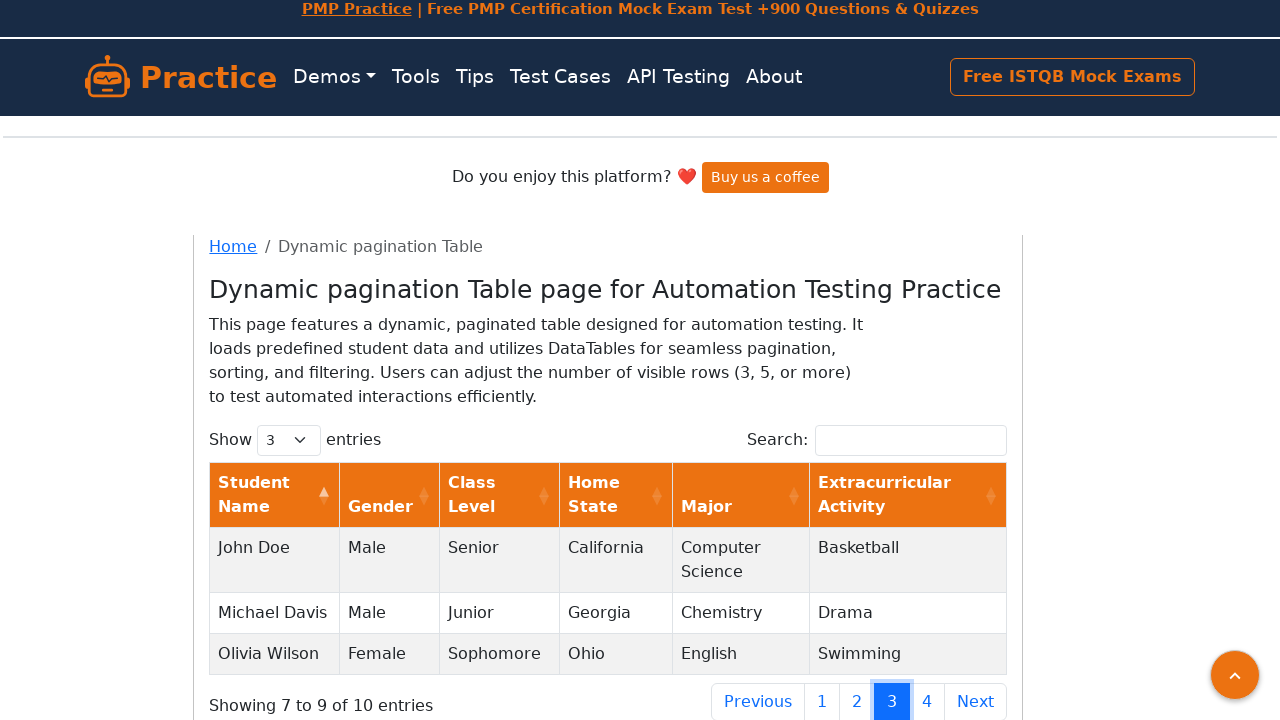

Scrolled page button 4 into view
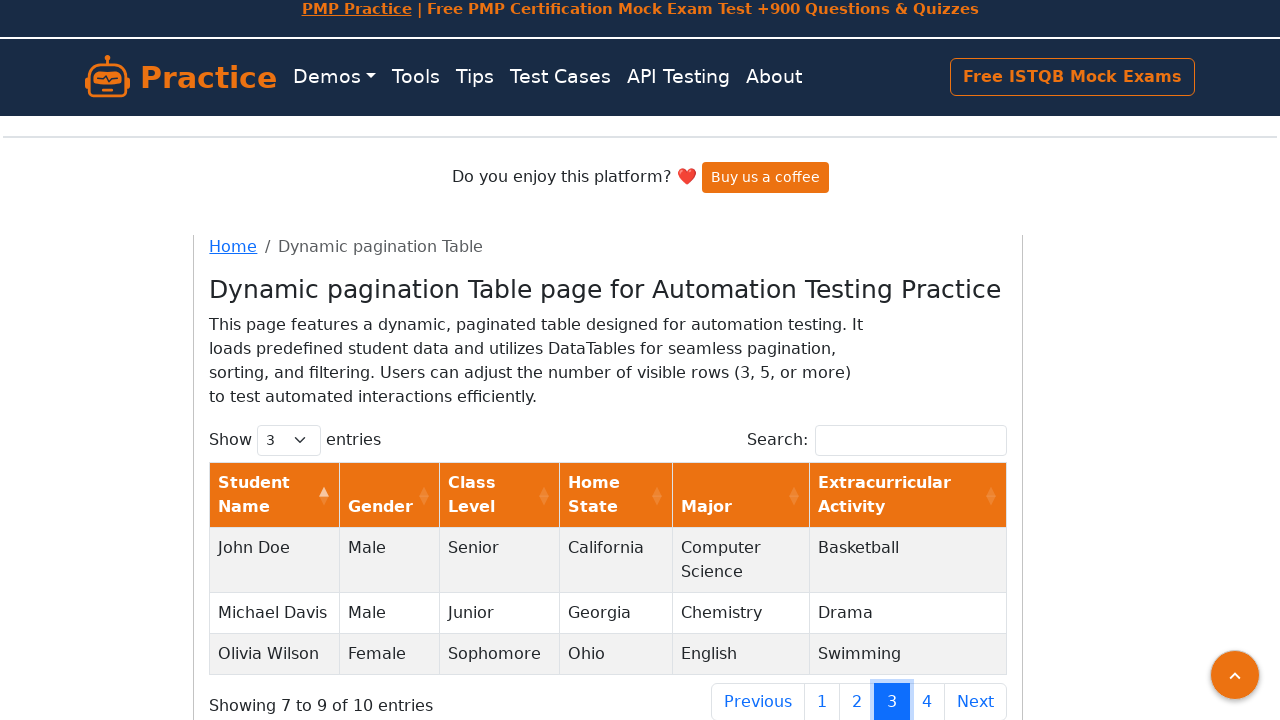

Clicked pagination button for page 4 at (927, 701) on xpath=//ul//li[contains(@class,'paginate_button') and contains(@class,'page-item
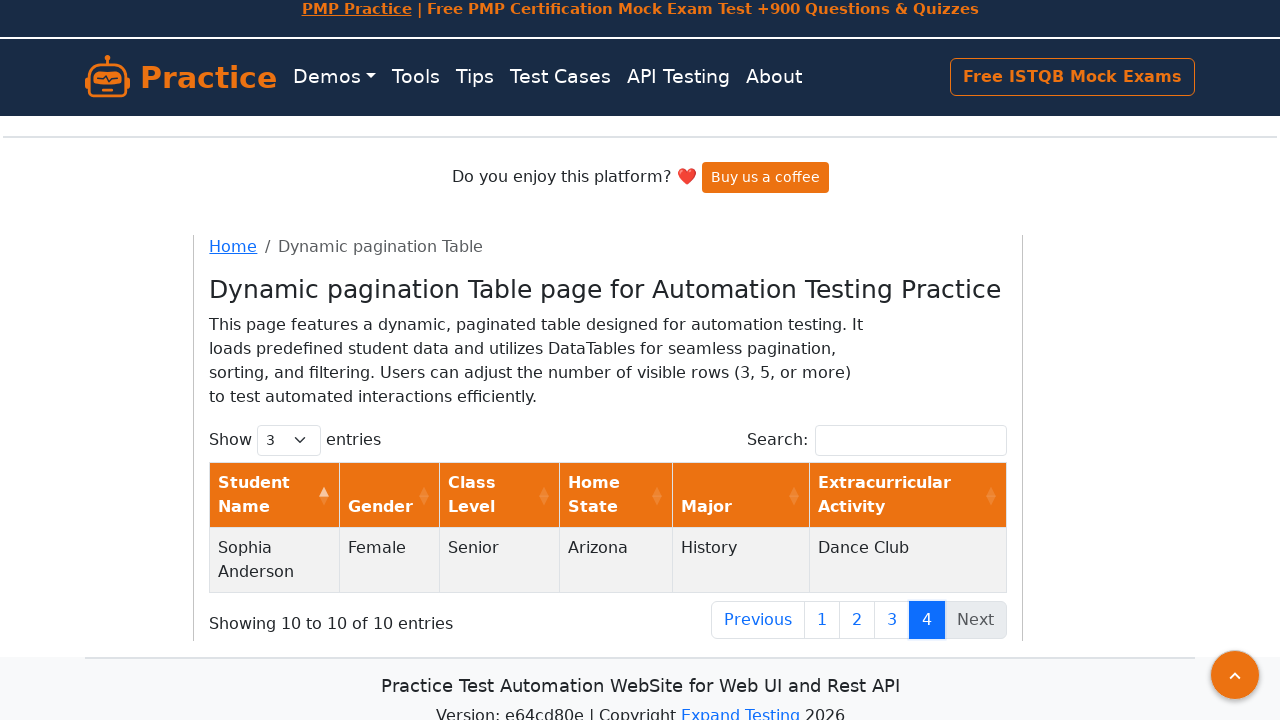

Waited for table content to load on page 4
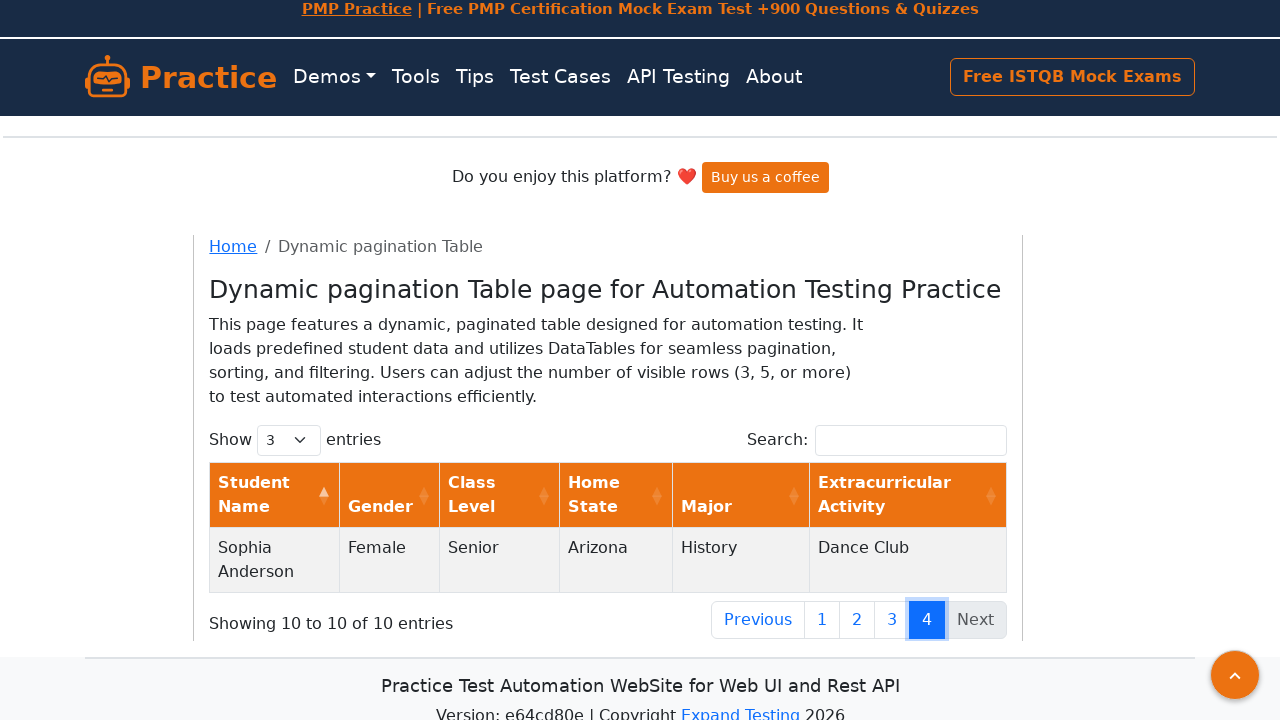

Verified table rows are present on page 4
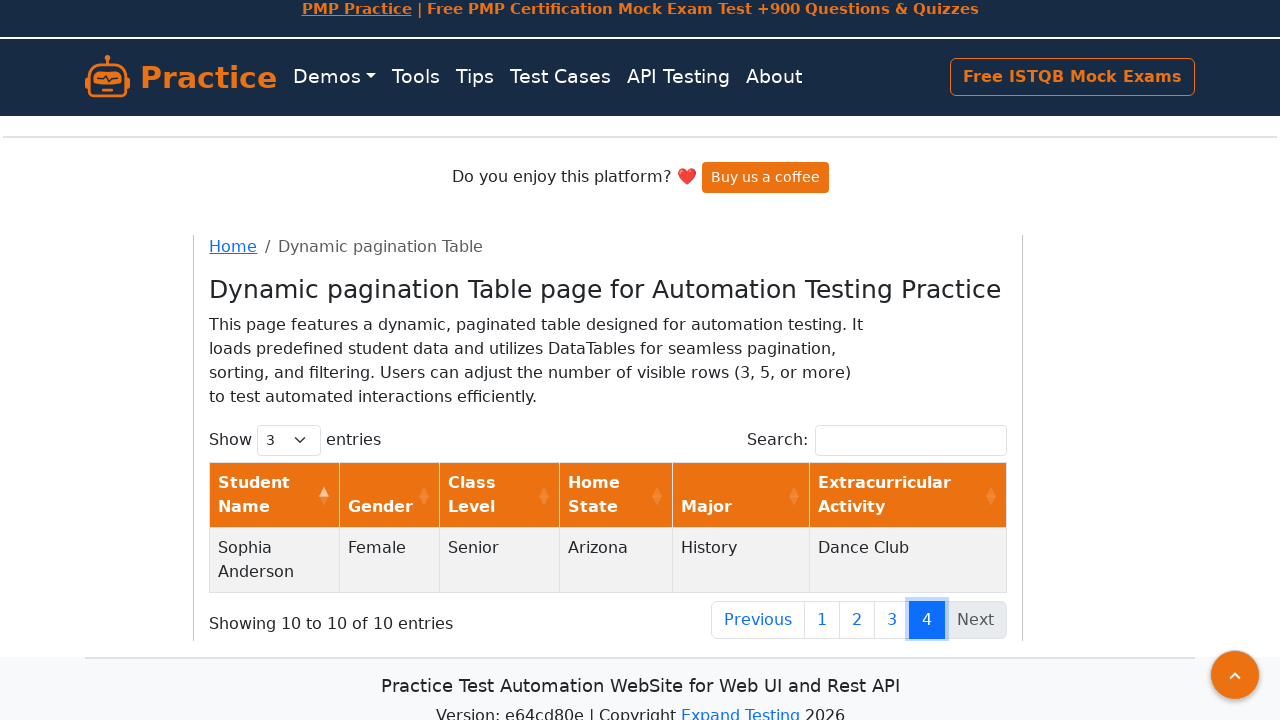

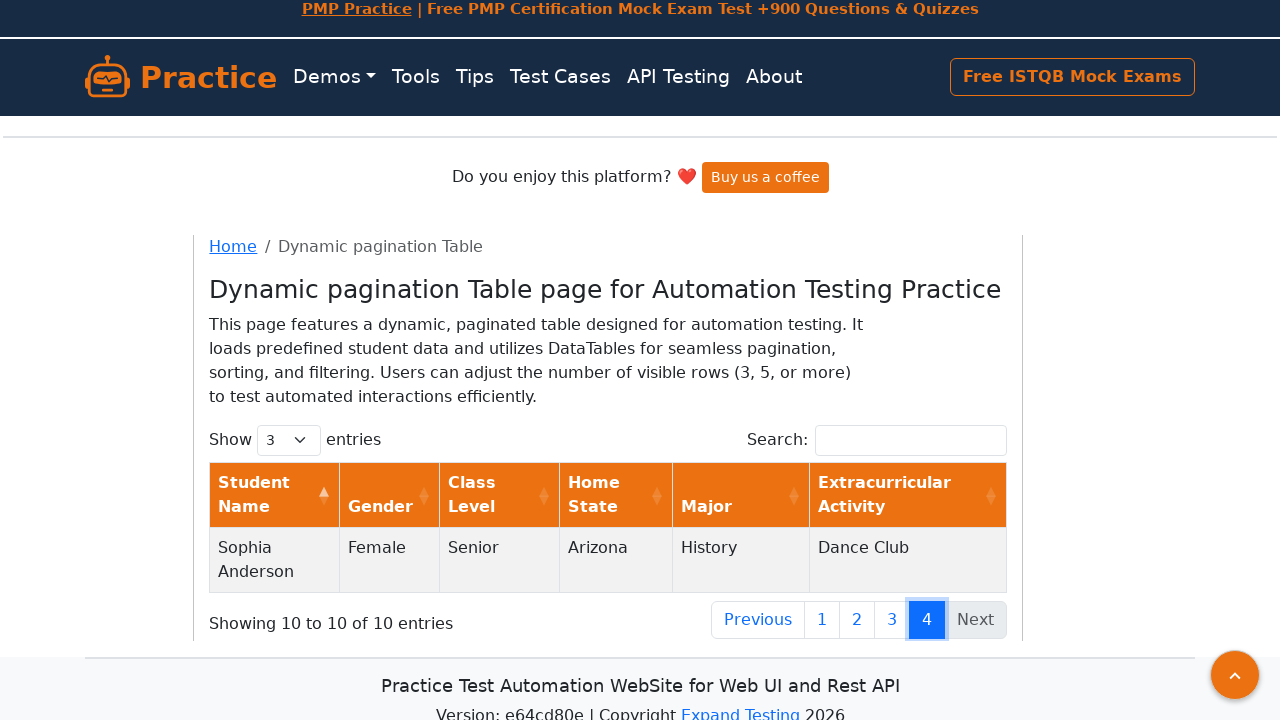